Tests auto-suggestive dropdown functionality by typing a partial country name and selecting the matching option from the dropdown suggestions.

Starting URL: https://rahulshettyacademy.com/dropdownsPractise

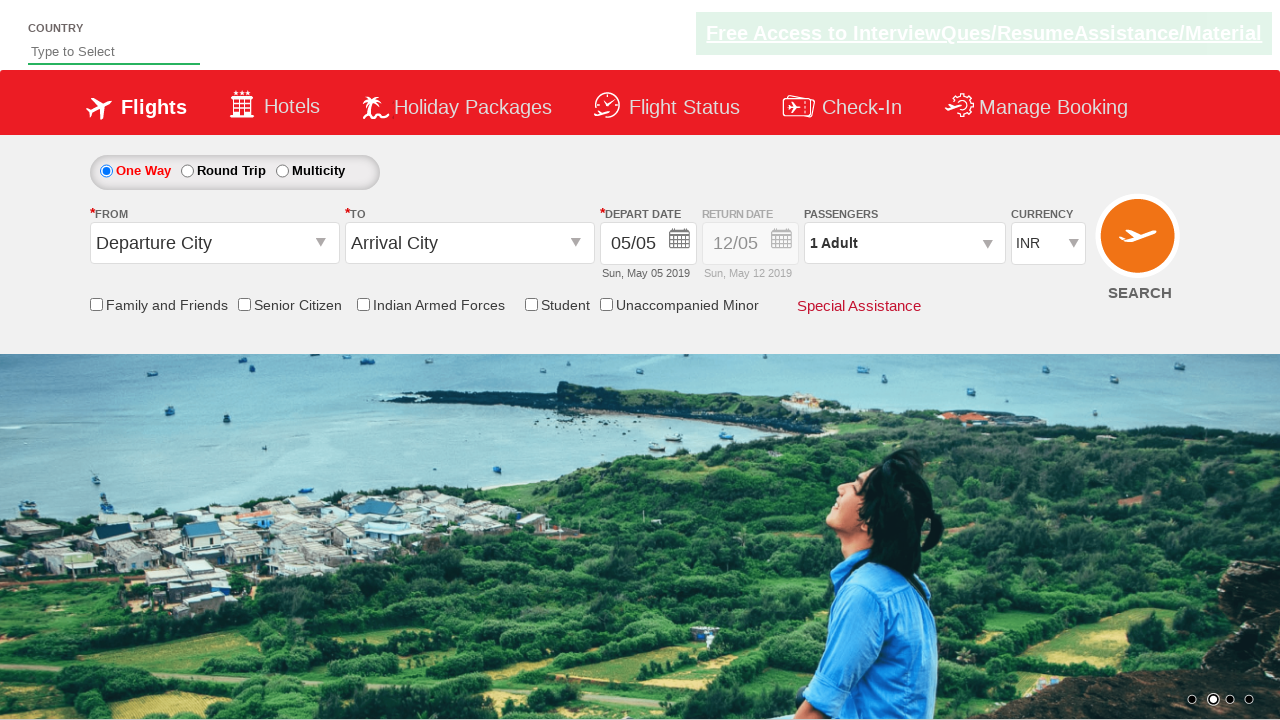

Typed 'ind' in the auto-suggest input field on #autosuggest
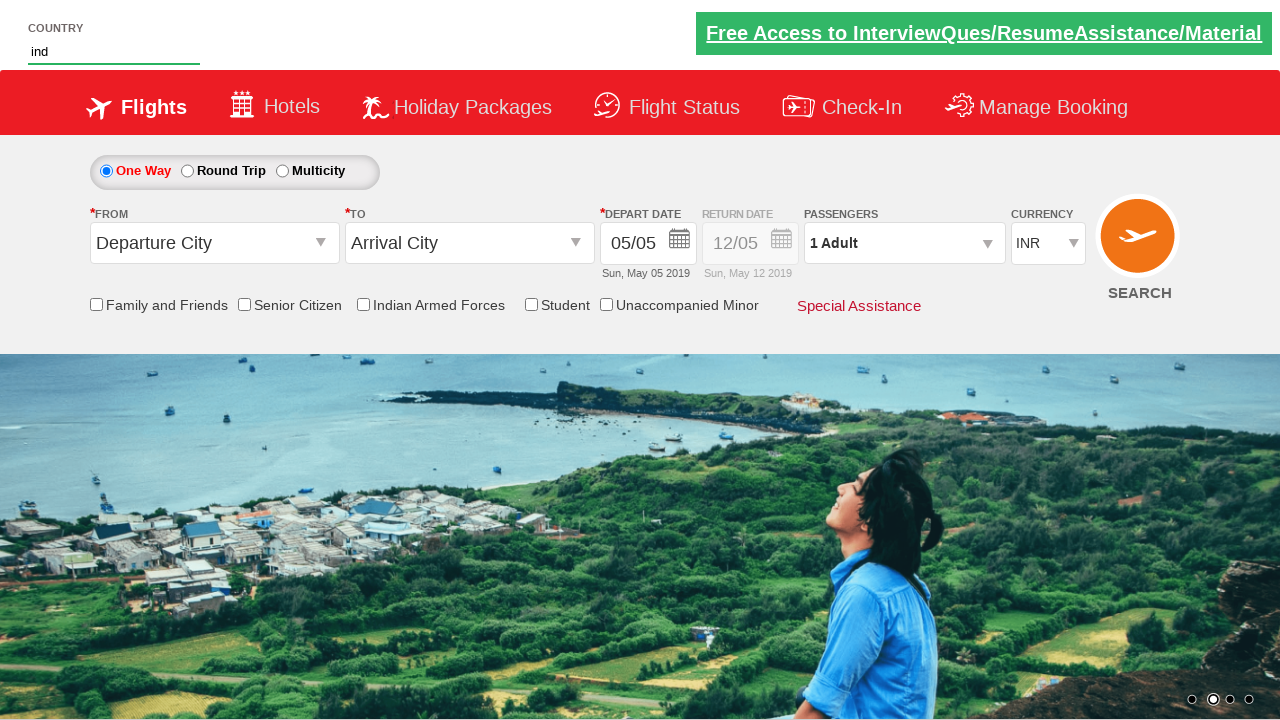

Waited for auto-suggestion dropdown to appear
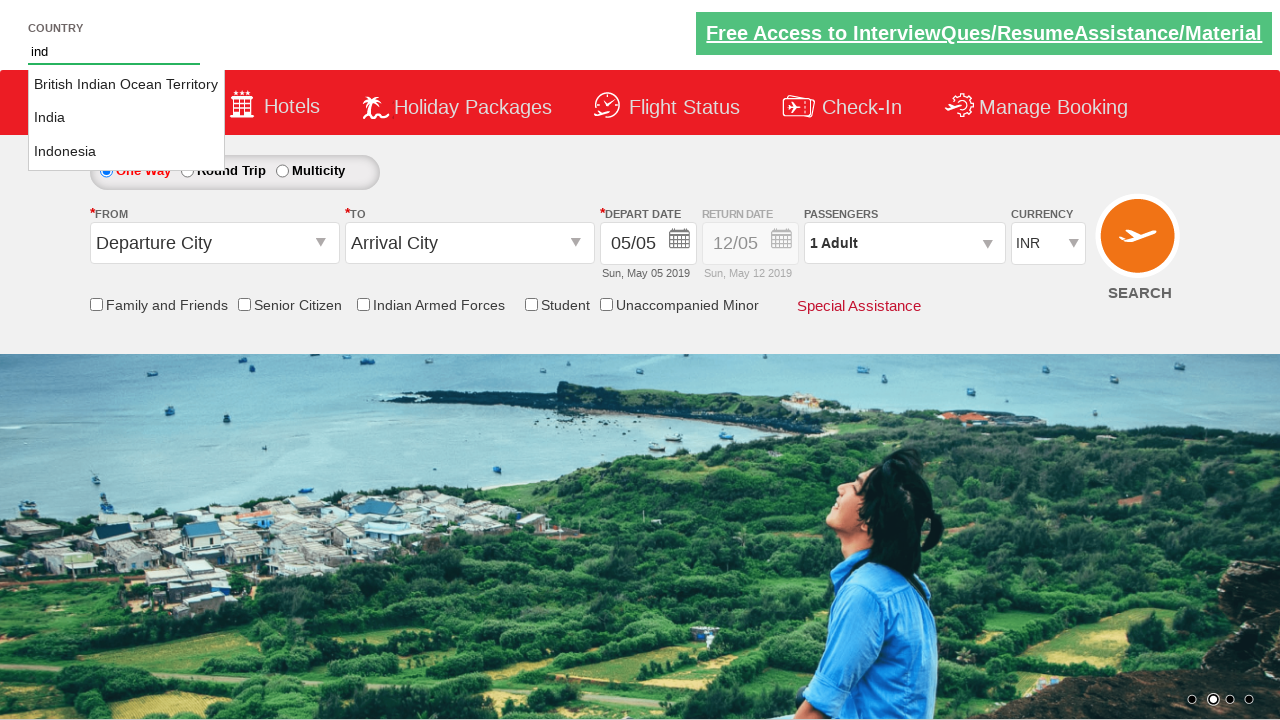

Retrieved 3 suggestion options from dropdown
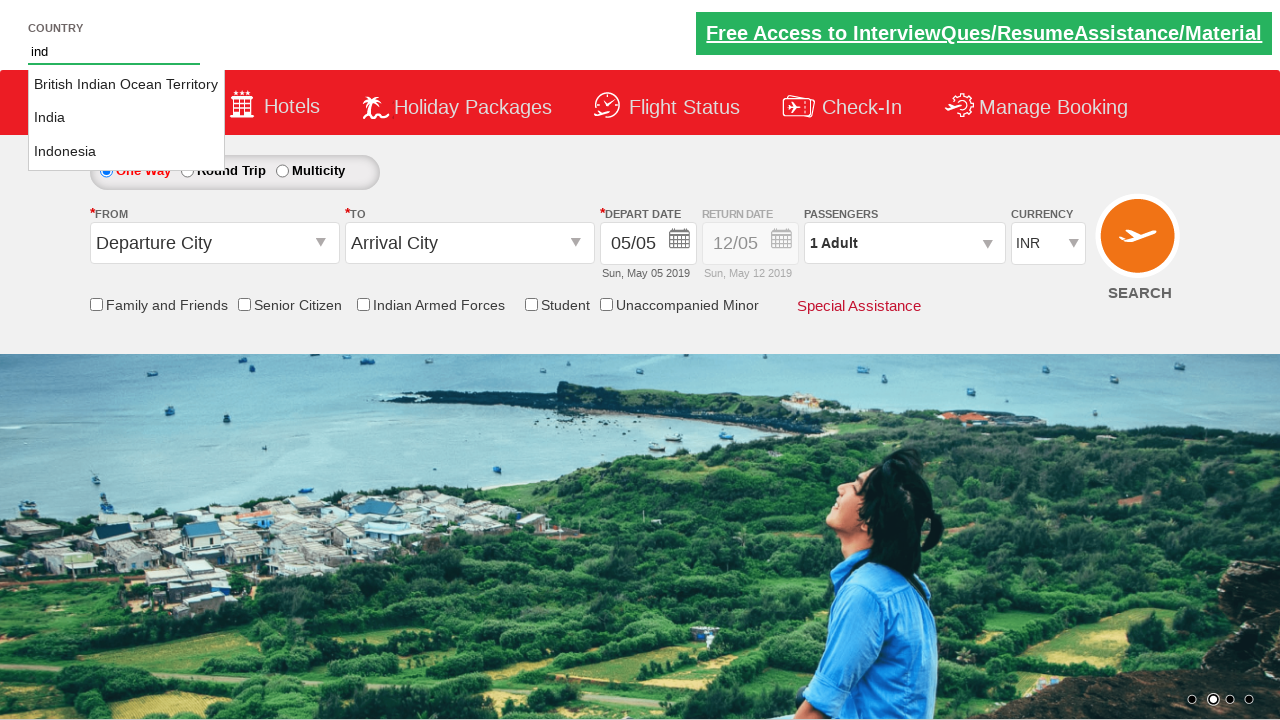

Clicked 'India' option from the auto-suggest dropdown at (126, 118) on ul.ui-autocomplete li a >> nth=1
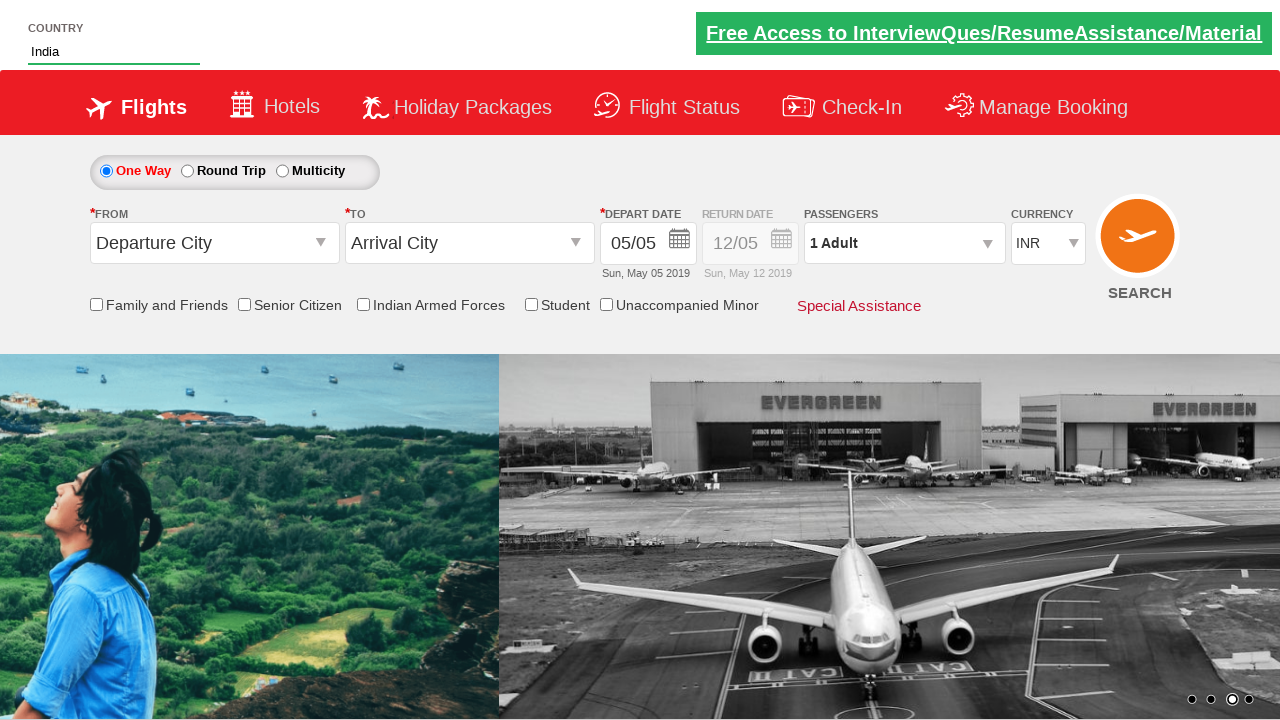

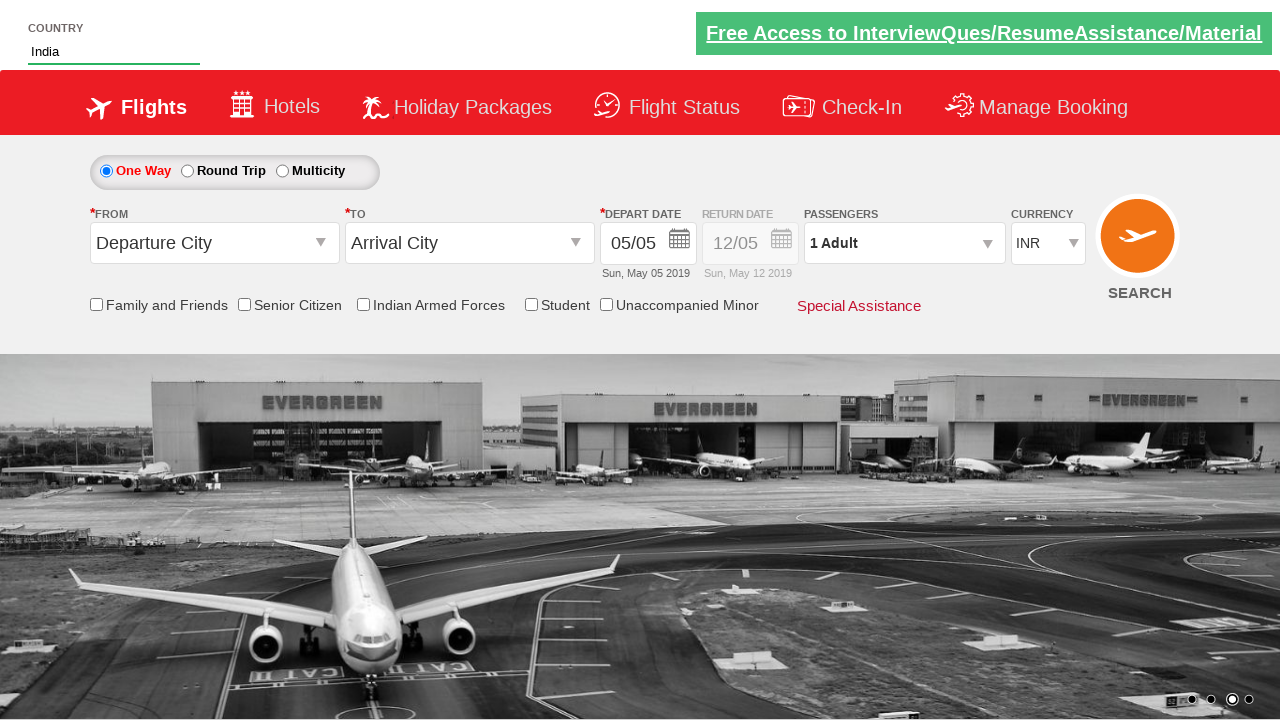